Tests programming languages dropdown by selecting the last option and verifying it's C#, also checks that C++ is not in the list

Starting URL: https://letcode.in/dropdowns

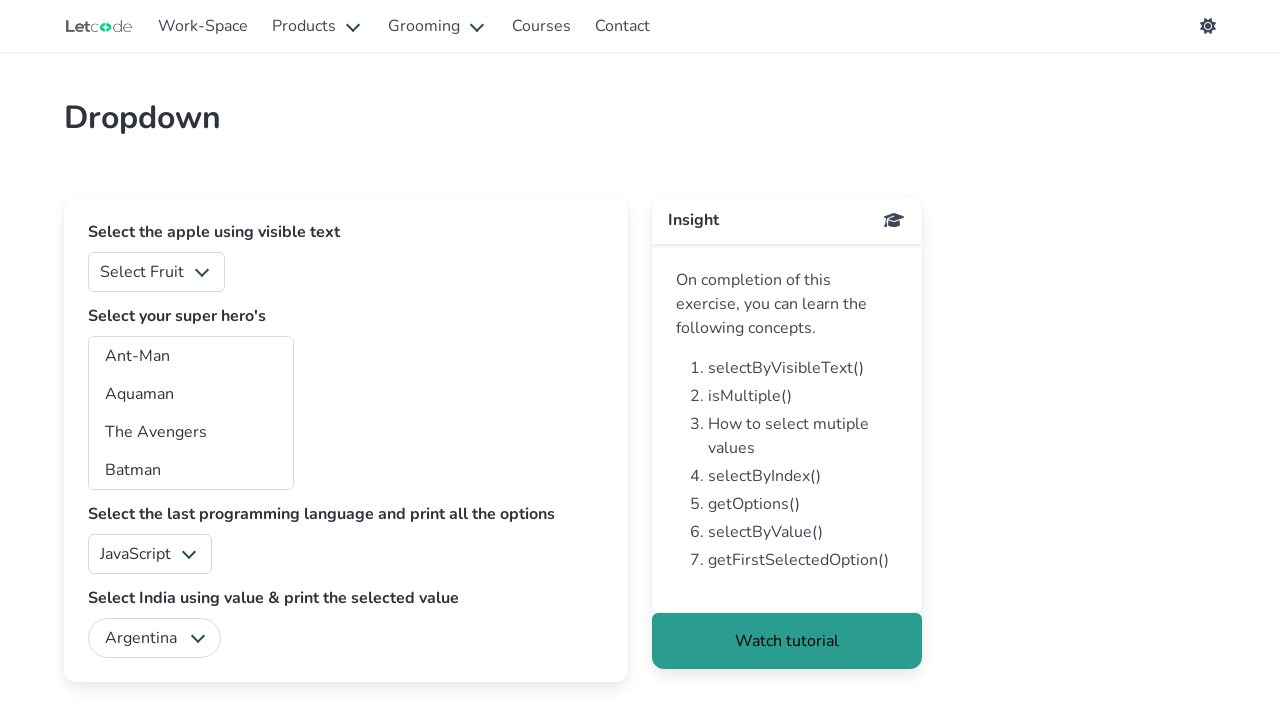

Verified programming languages dropdown is enabled
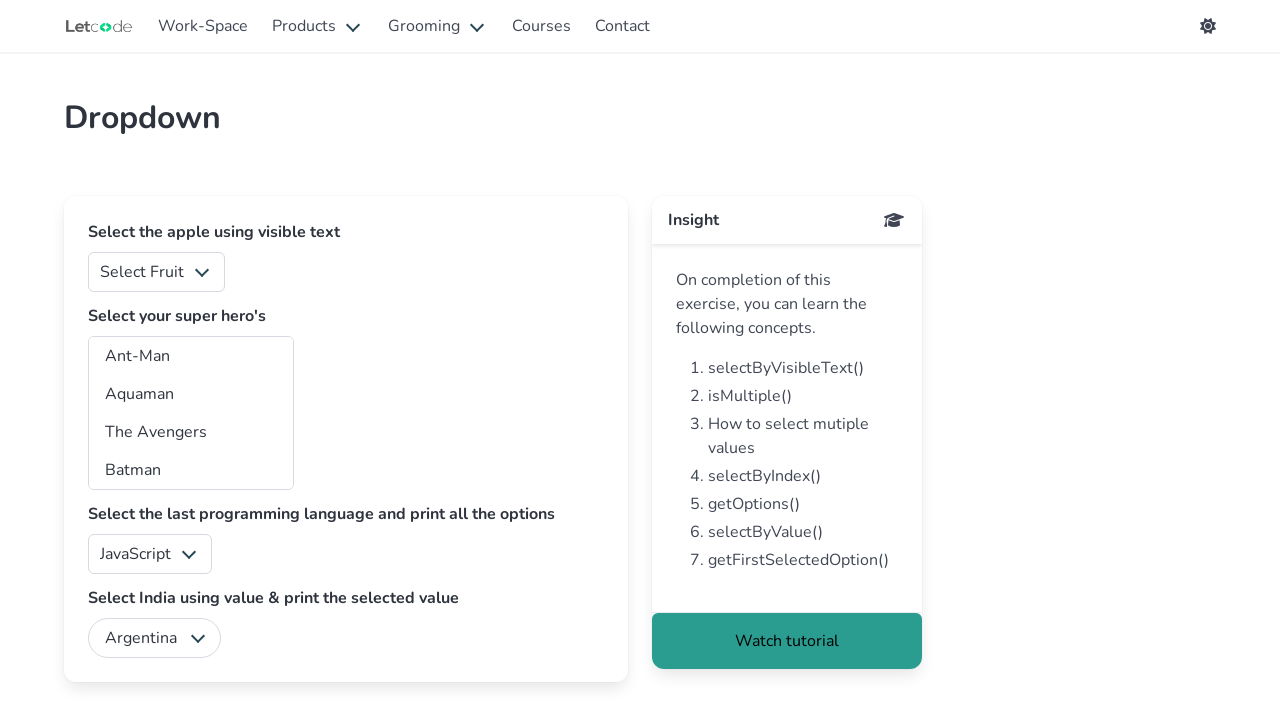

Retrieved all dropdown options
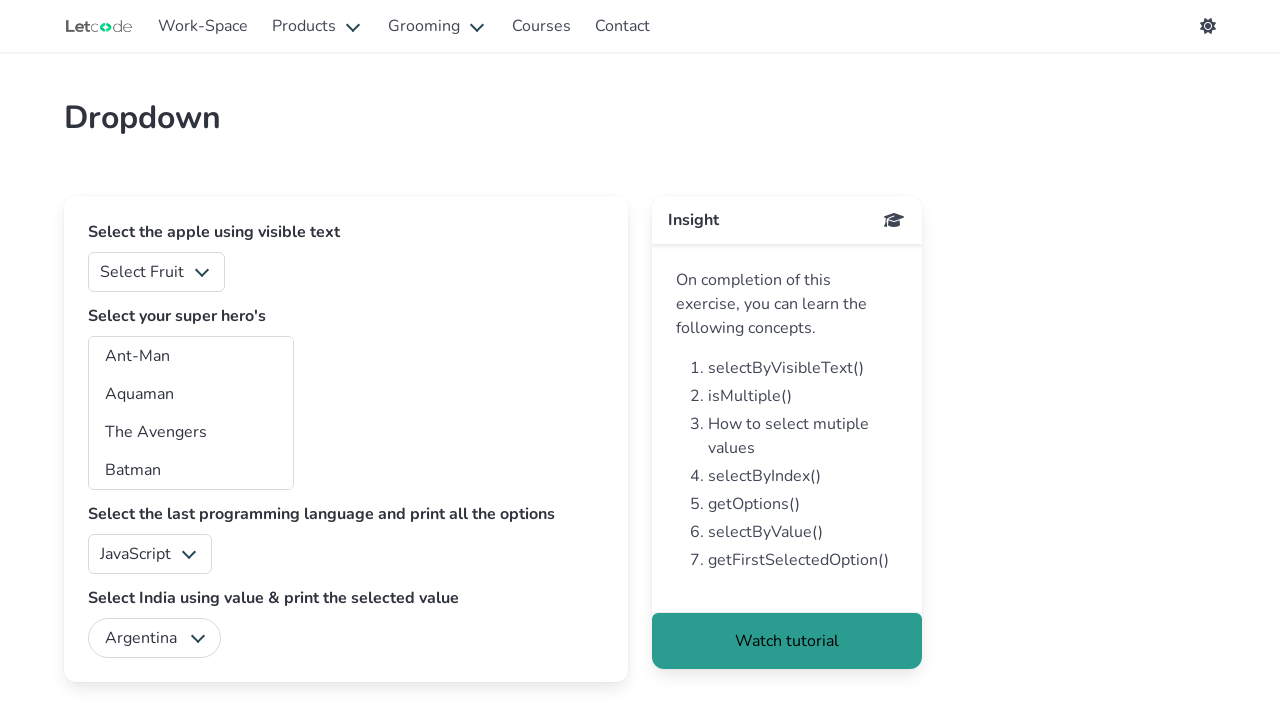

Selected the last option (index 4) from the dropdown on #lang
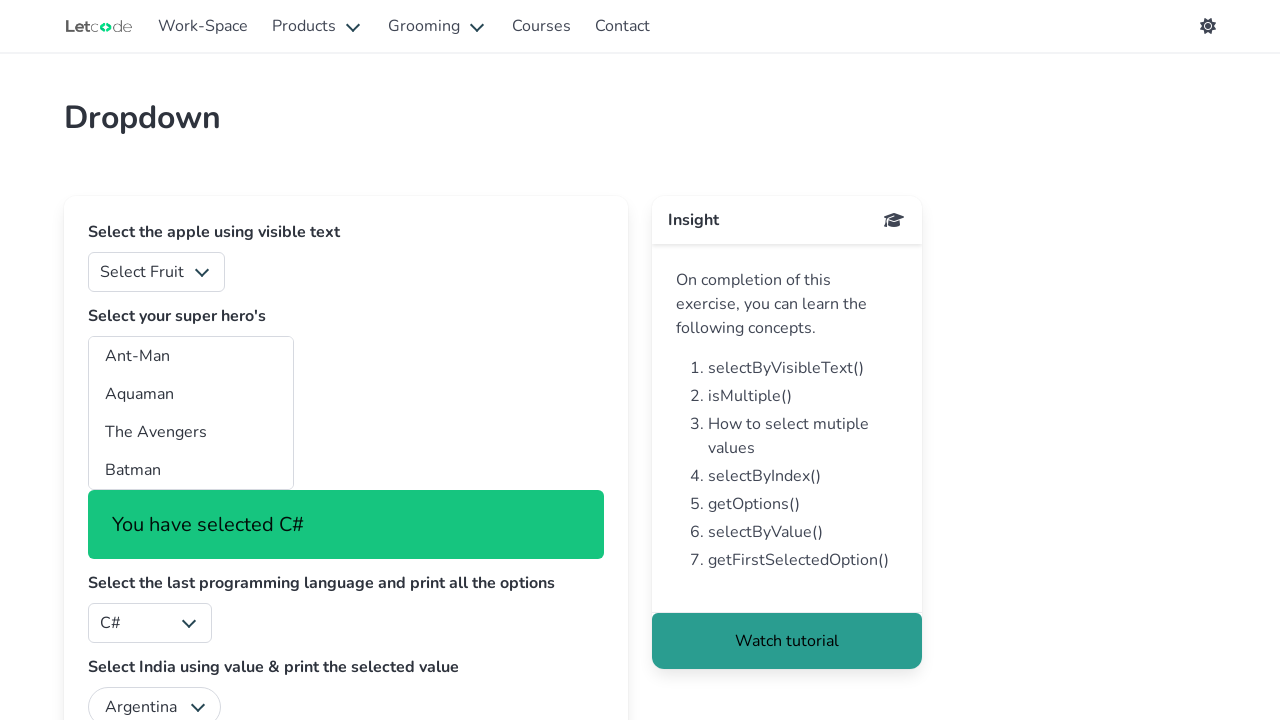

Verified that C# is the selected option
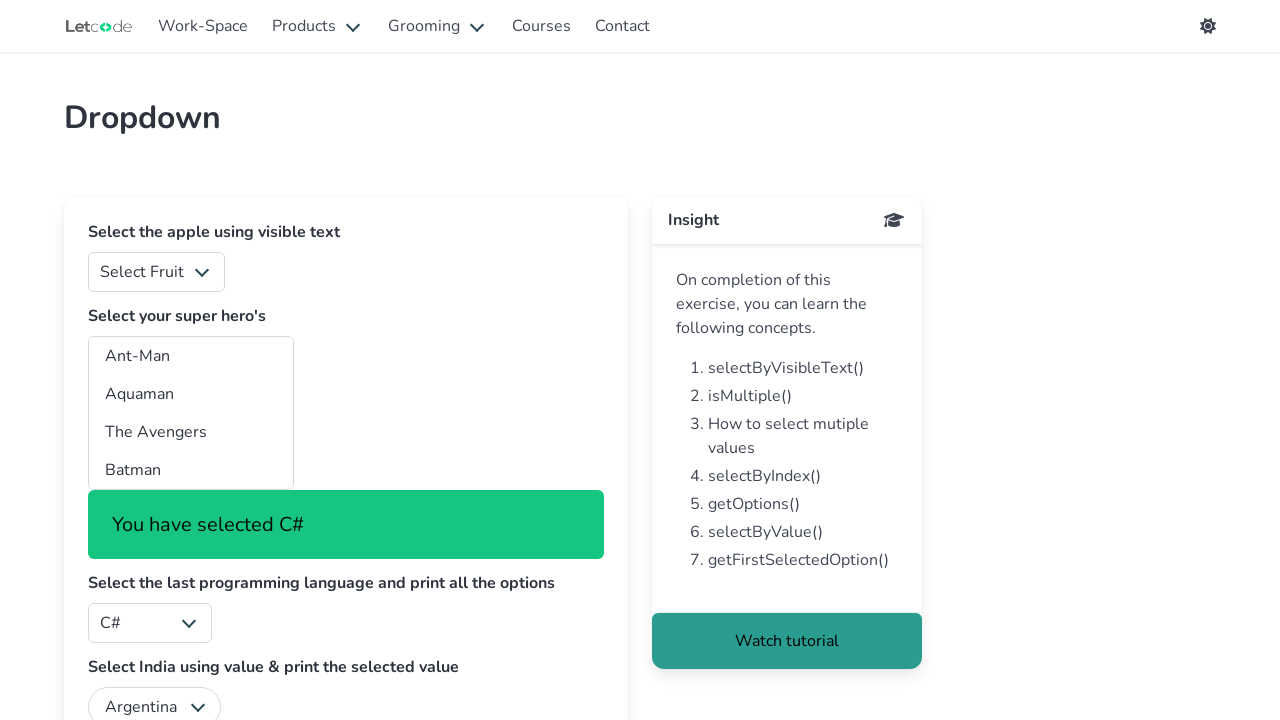

Extracted all option texts from dropdown
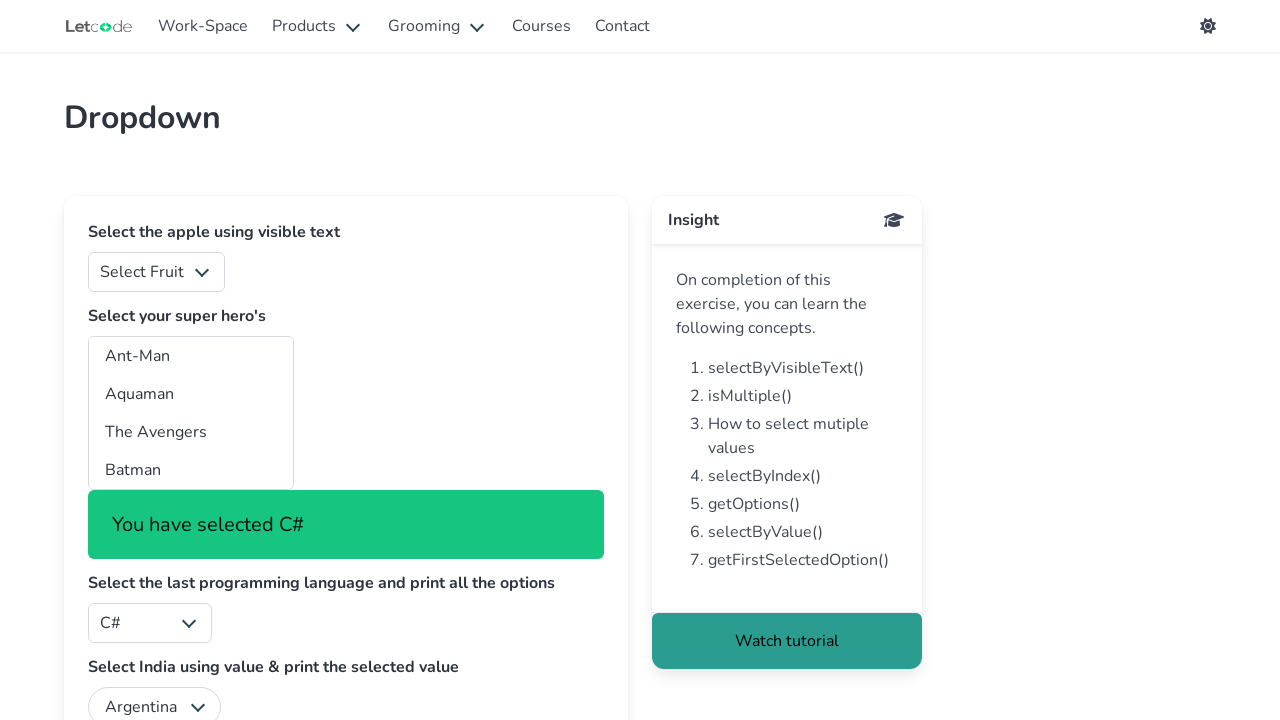

Verified that C++ is not present in any dropdown option
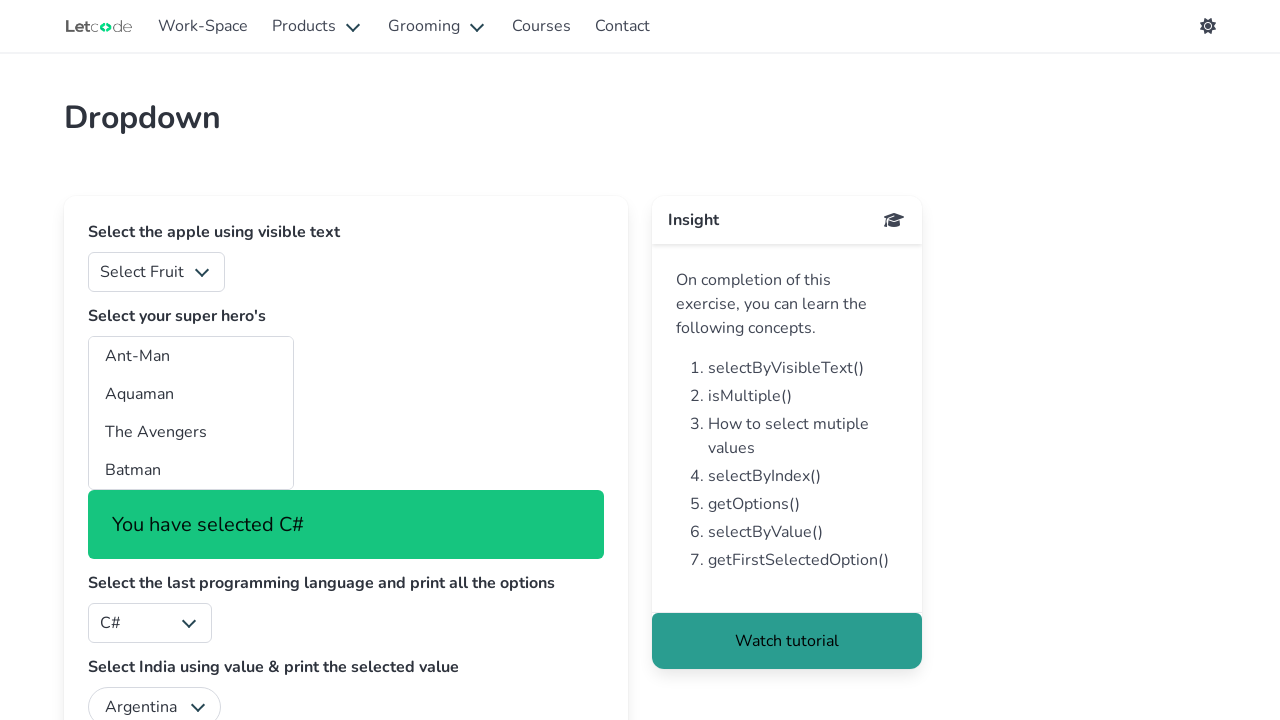

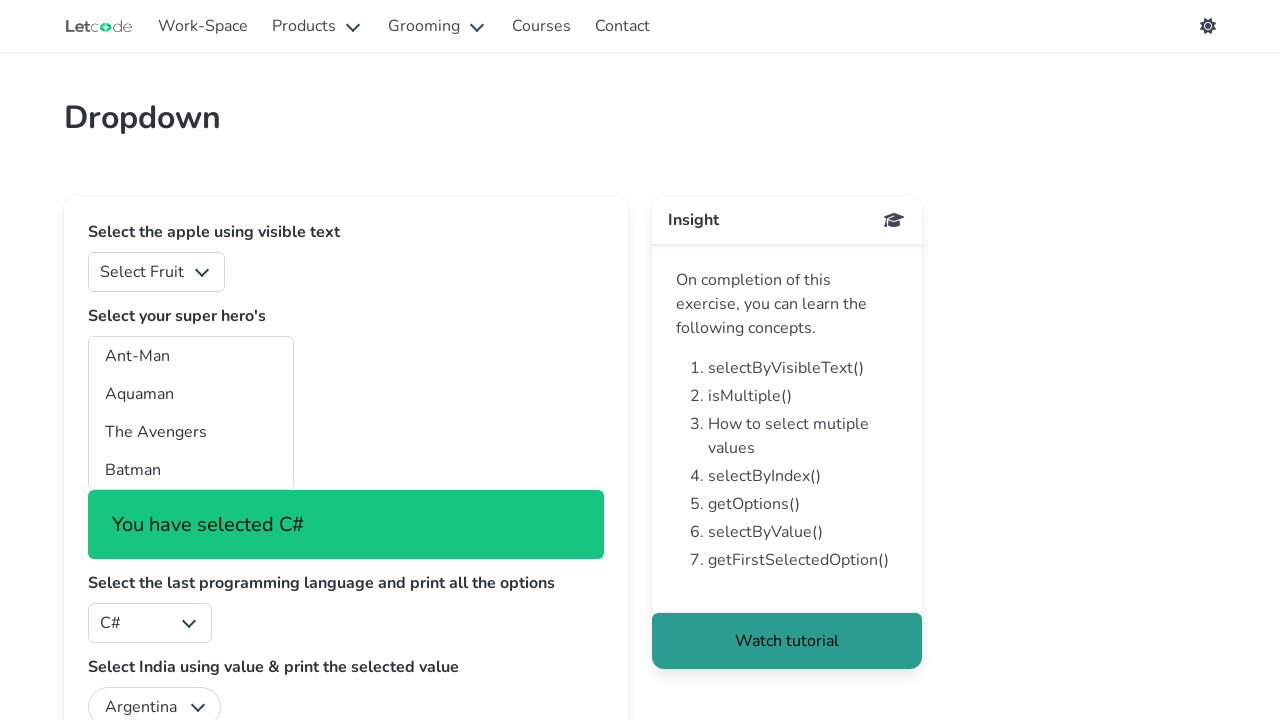